Tests JavaScript alert confirmation dialog by triggering a confirm alert and accepting it

Starting URL: https://v1.training-support.net/selenium/javascript-alerts

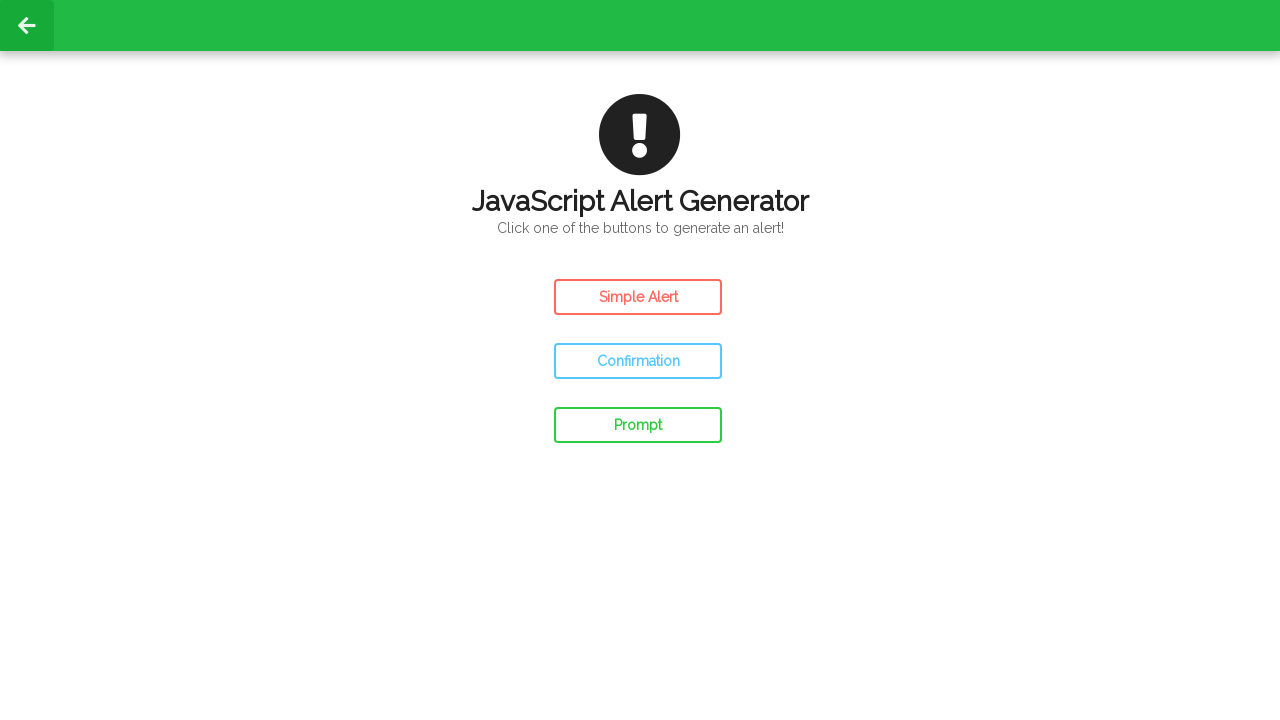

Clicked the confirm button to trigger JavaScript alert at (638, 361) on #confirm
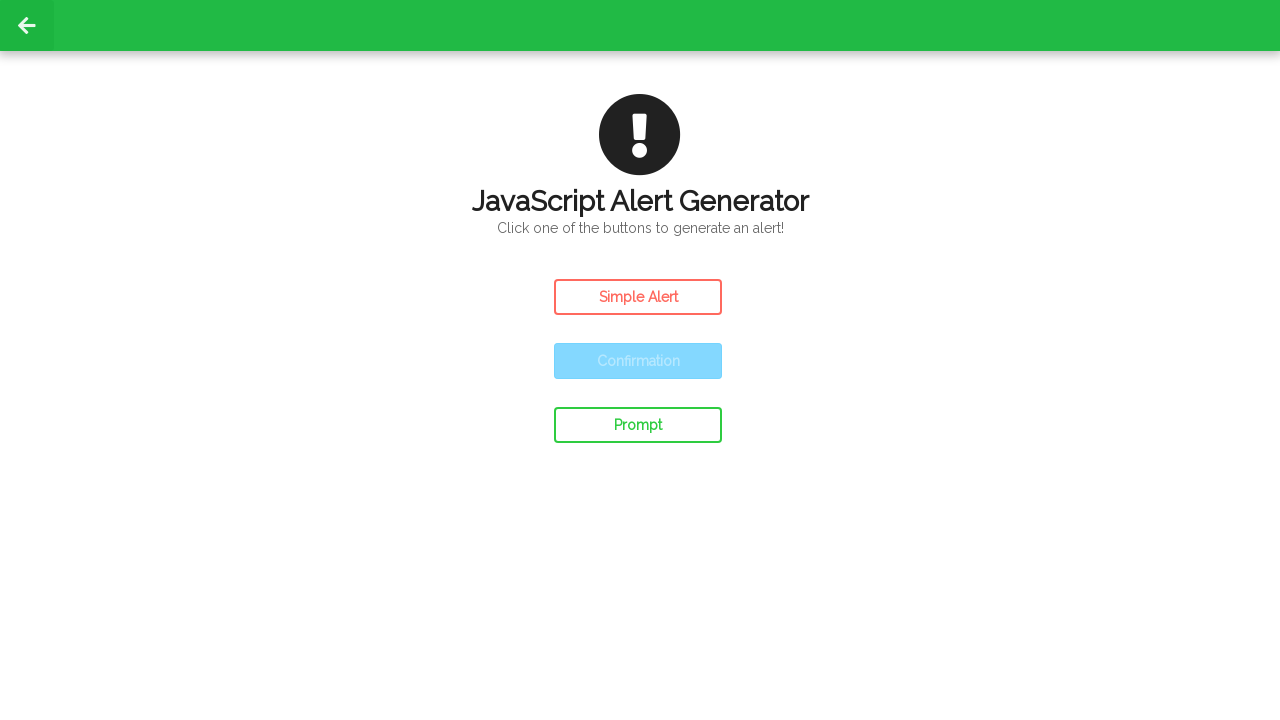

Set up dialog handler to accept the confirmation alert
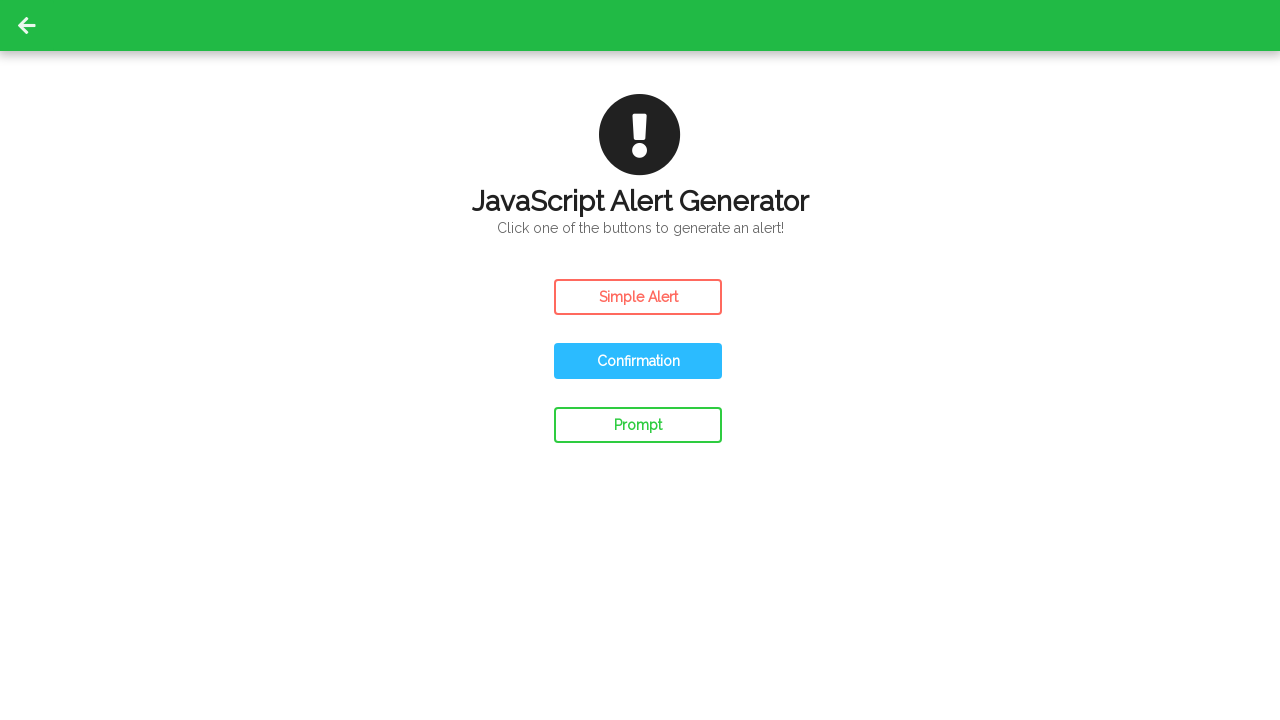

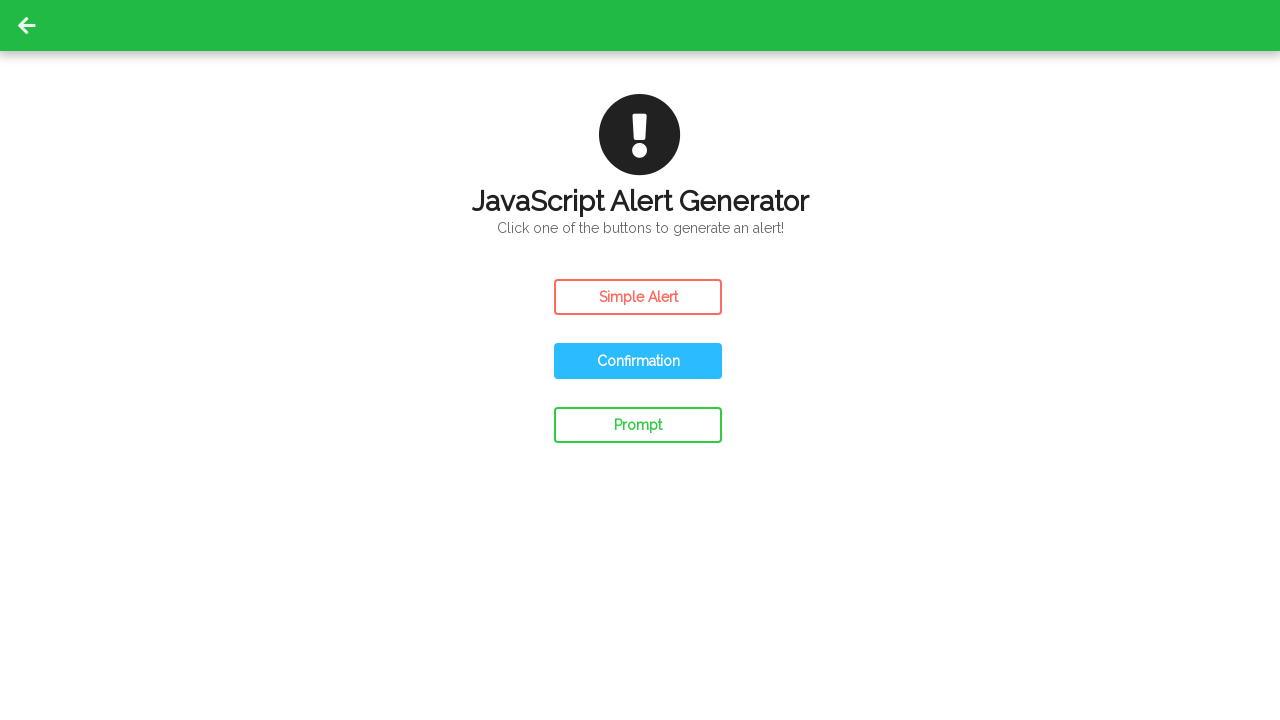